Tests user registration by filling out a registration form with personal details including name, email, phone, occupation, gender, password, and accepting terms before submitting

Starting URL: https://rahulshettyacademy.com/client/#/auth/register

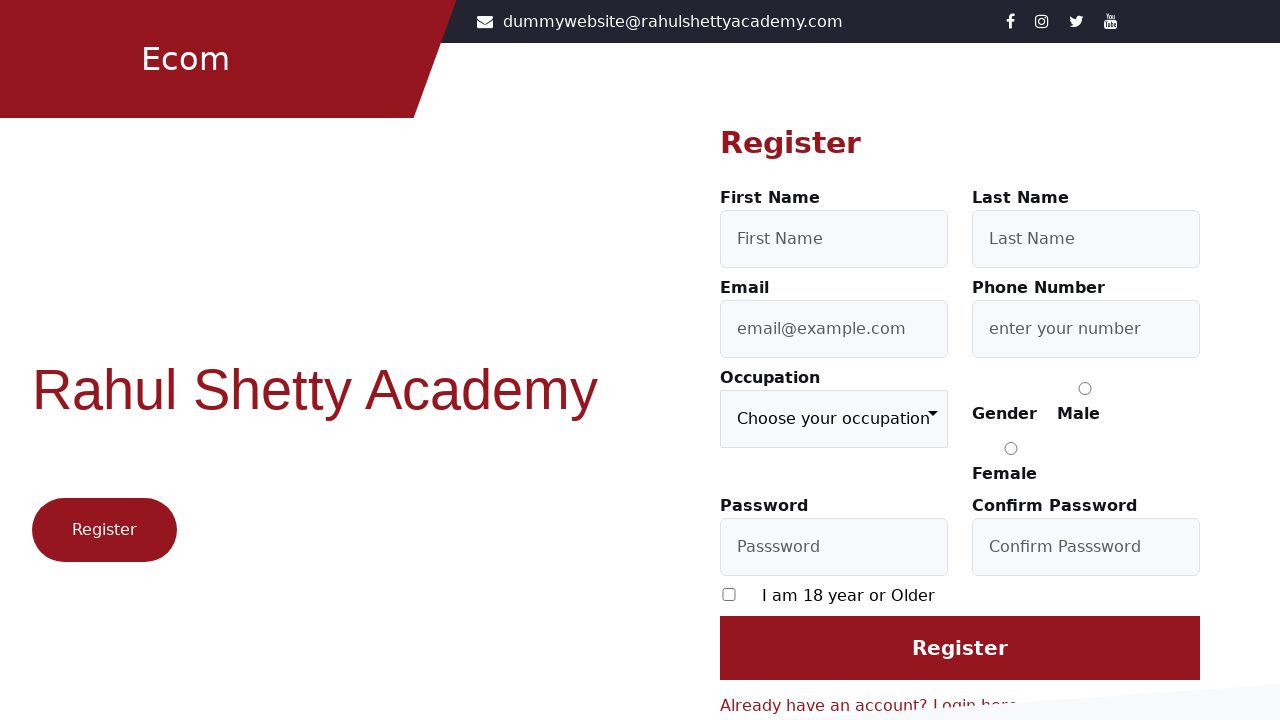

Filled first name field with 'Marcus' on #firstName
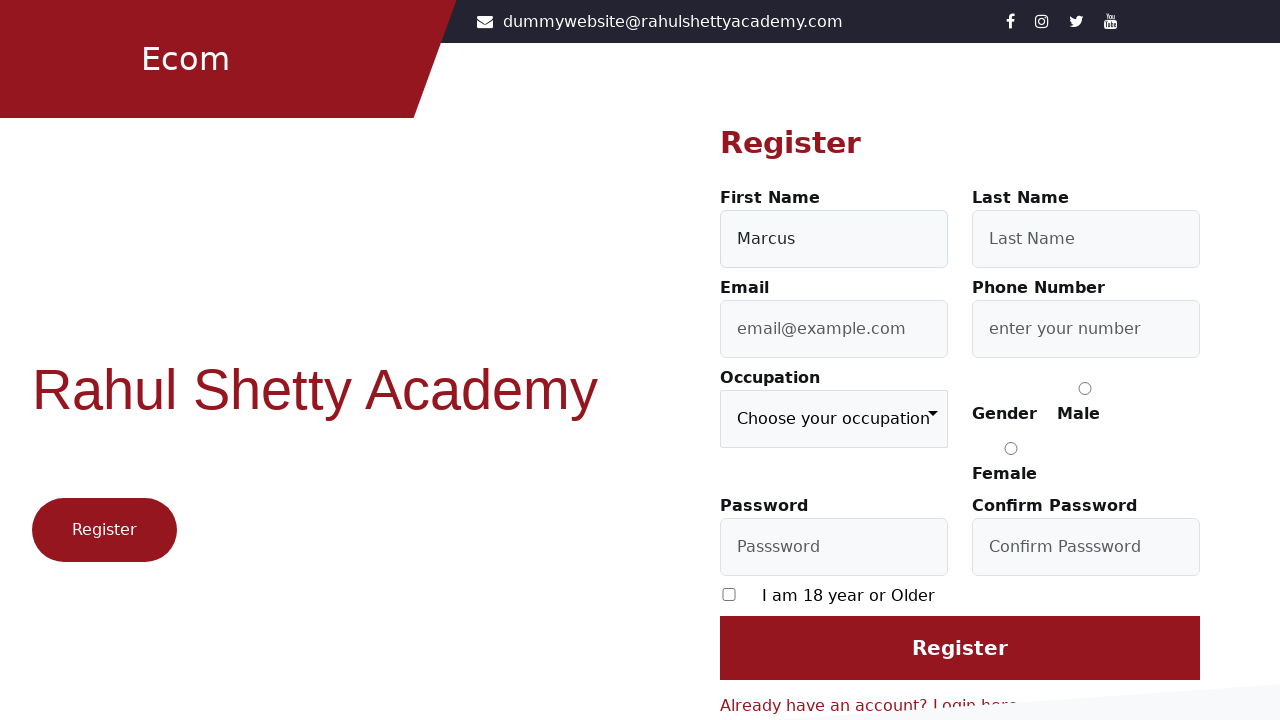

Filled last name field with 'Thompson' on #lastName
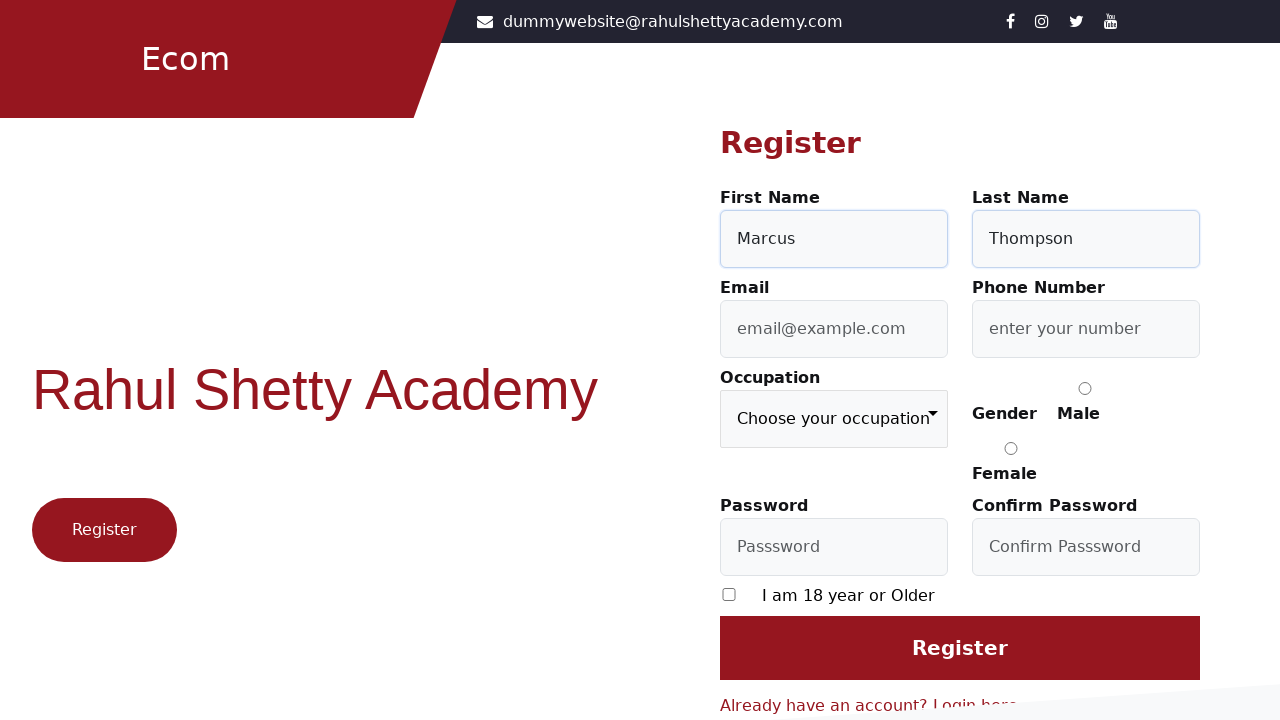

Filled email field with 'marcus.thompson847@example.com' on #userEmail
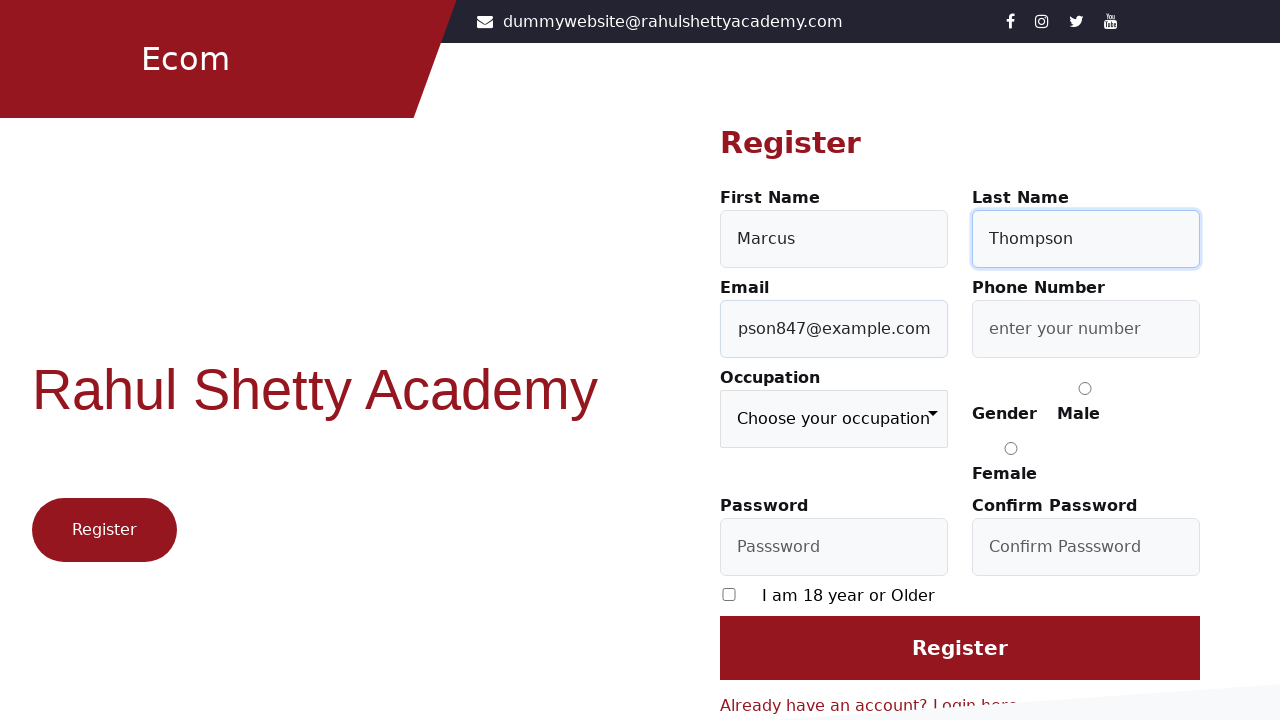

Filled phone number field with '9876543210' on #userMobile
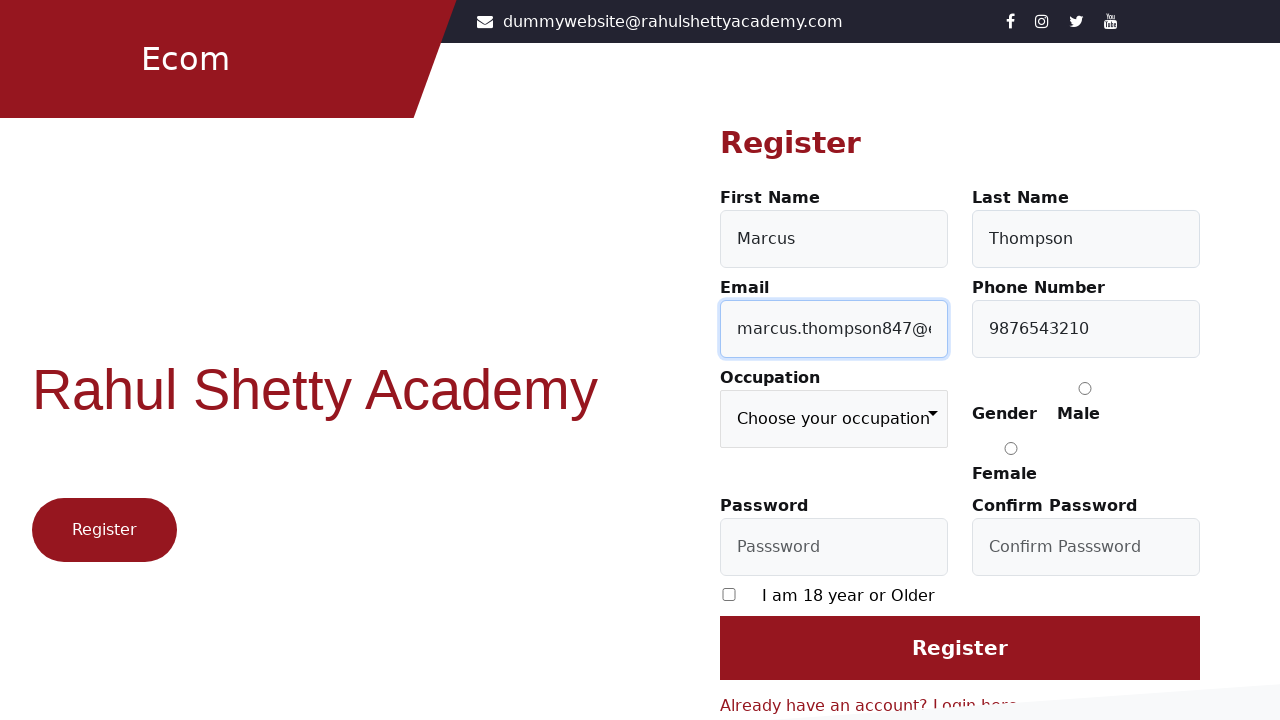

Selected 'Engineer' from occupation dropdown on select[formcontrolname="occupation"]
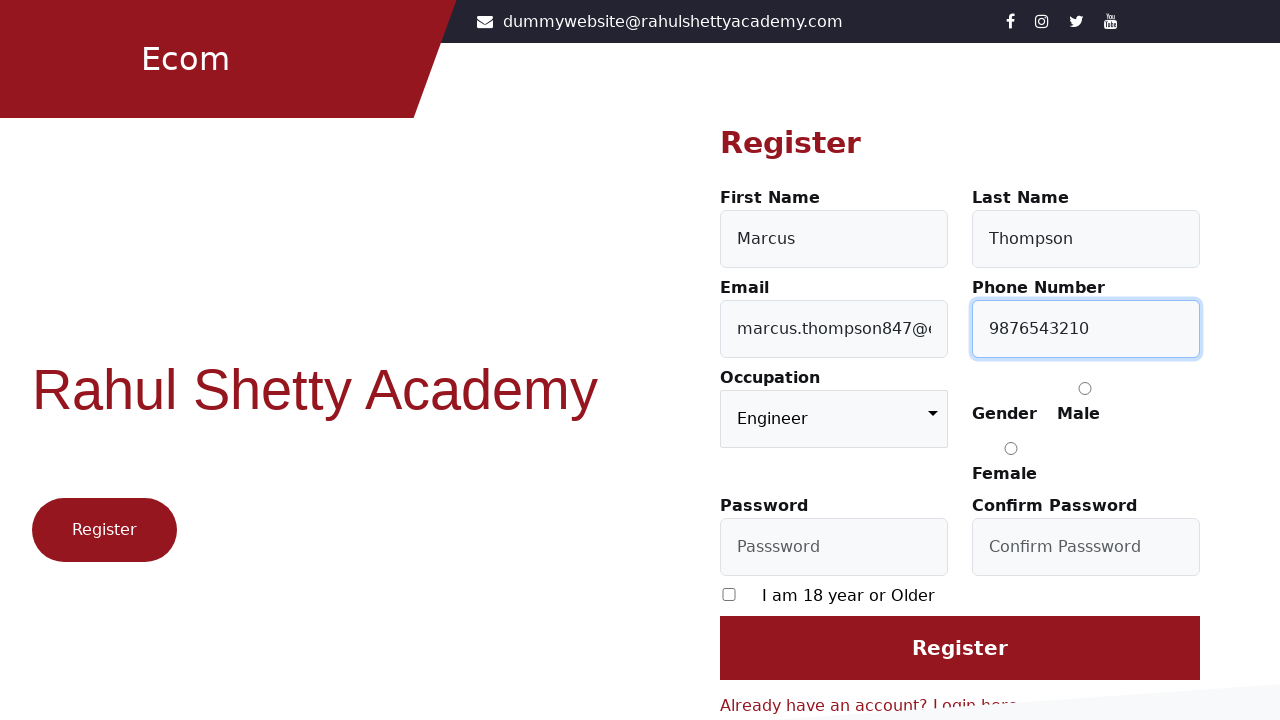

Selected Male gender radio button at (1085, 388) on input[formcontrolname="gender"] >> nth=0
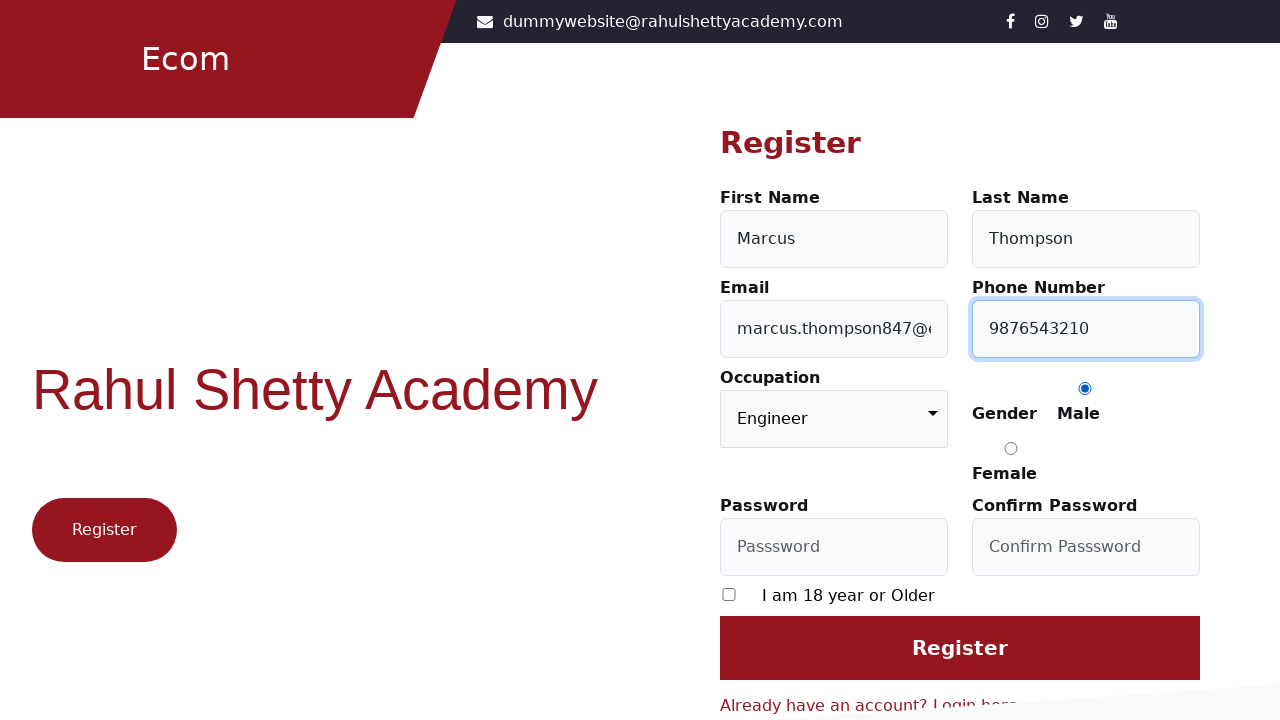

Filled password field with 'SecurePass123!' on #userPassword
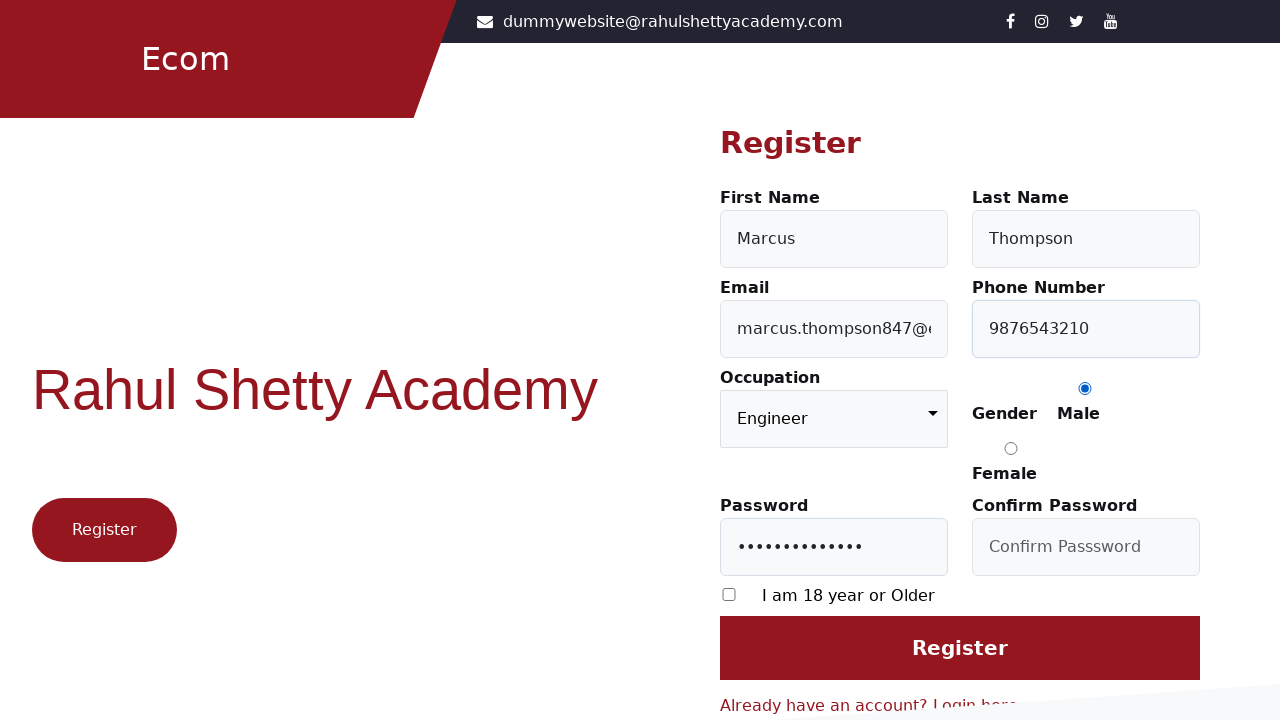

Filled confirm password field with 'SecurePass123!' on #confirmPassword
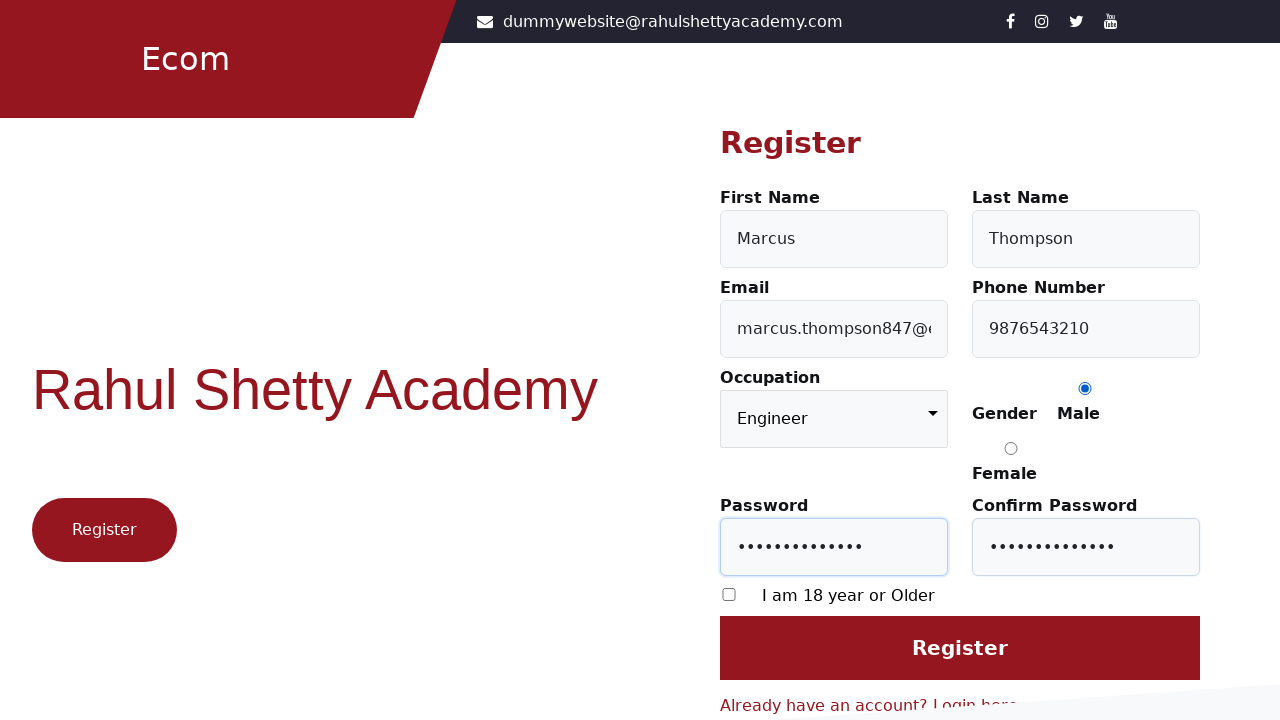

Checked age/terms checkbox at (729, 594) on input[type='checkbox']
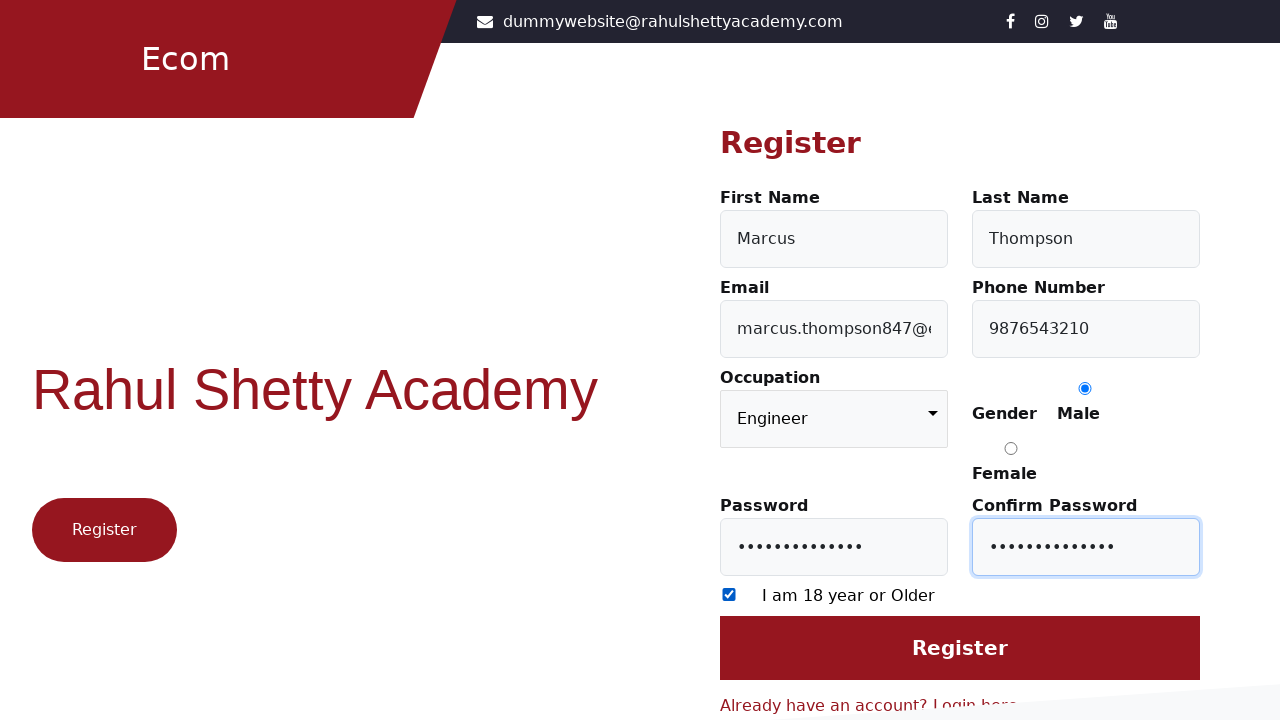

Clicked register button to submit form at (960, 648) on #login
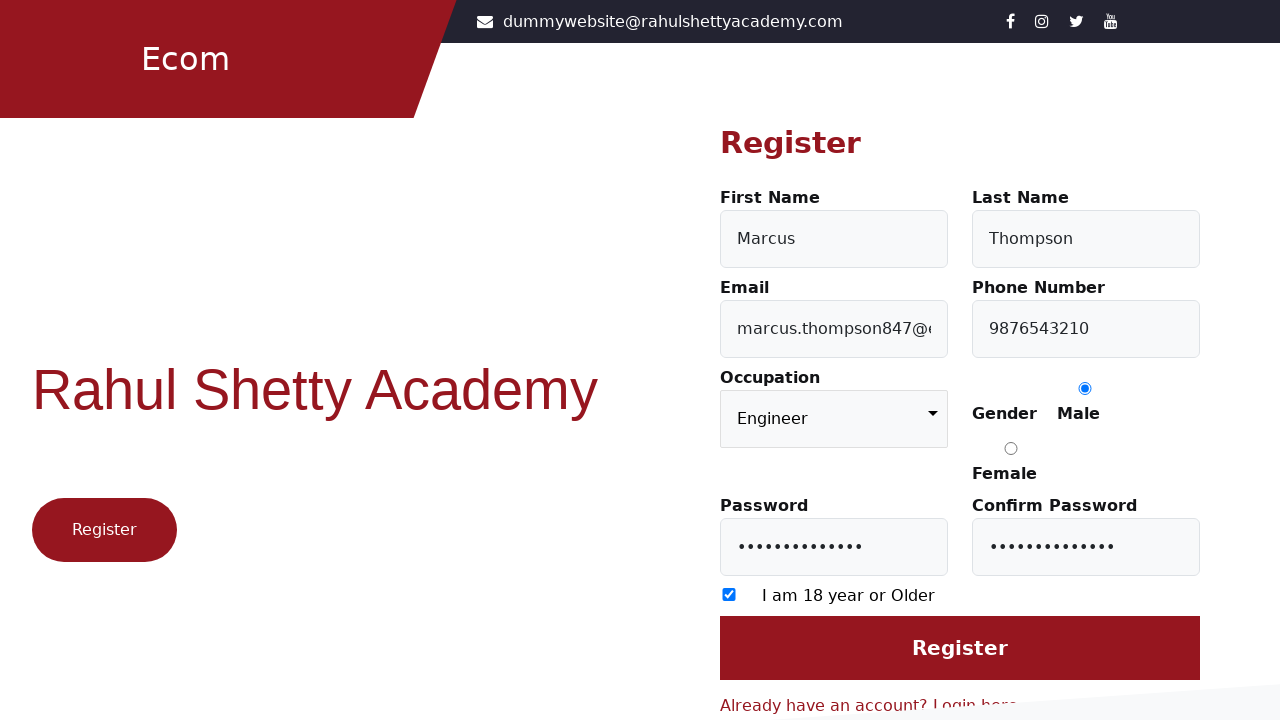

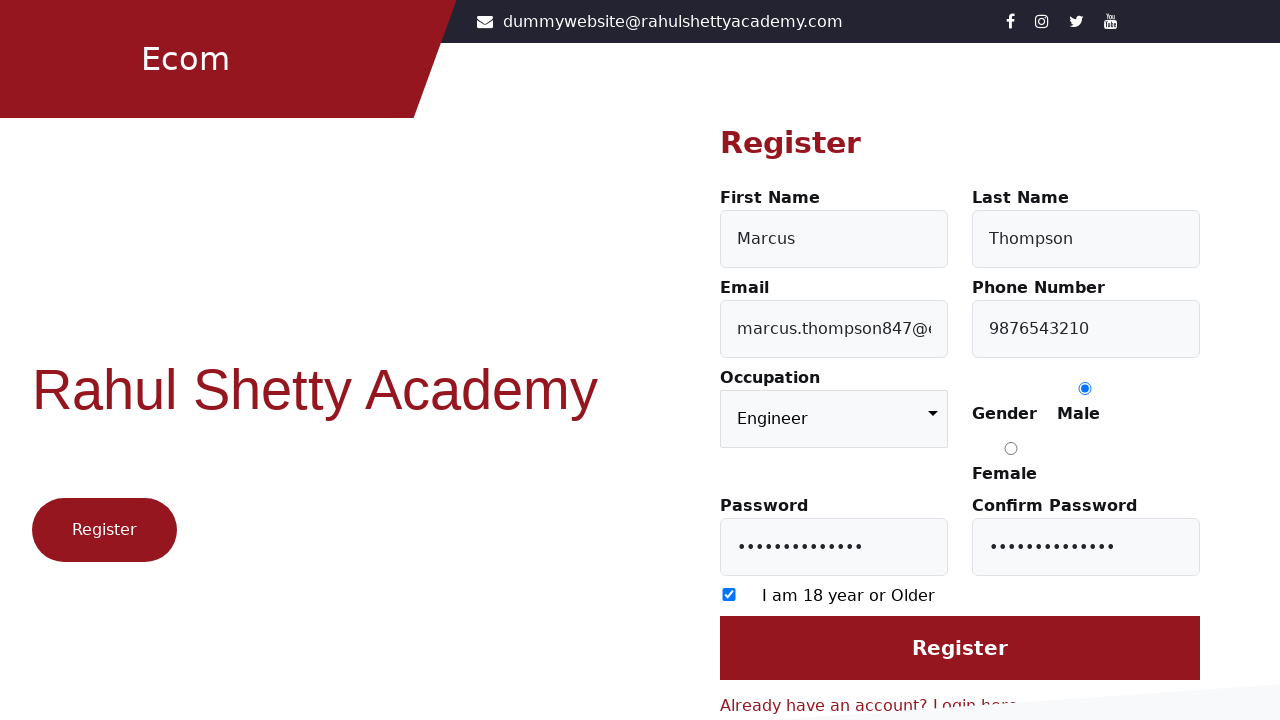